Navigates to W3Schools homepage and verifies main heading is present

Starting URL: https://www.w3schools.com

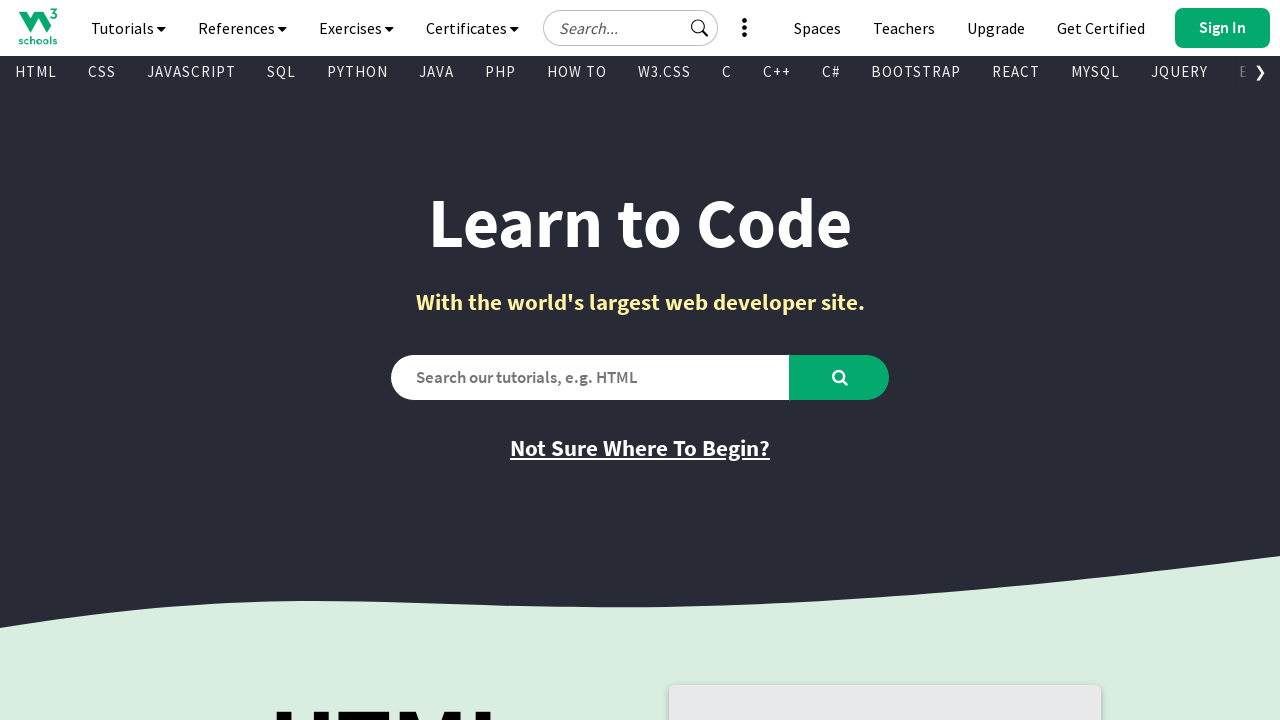

Navigated to W3Schools homepage
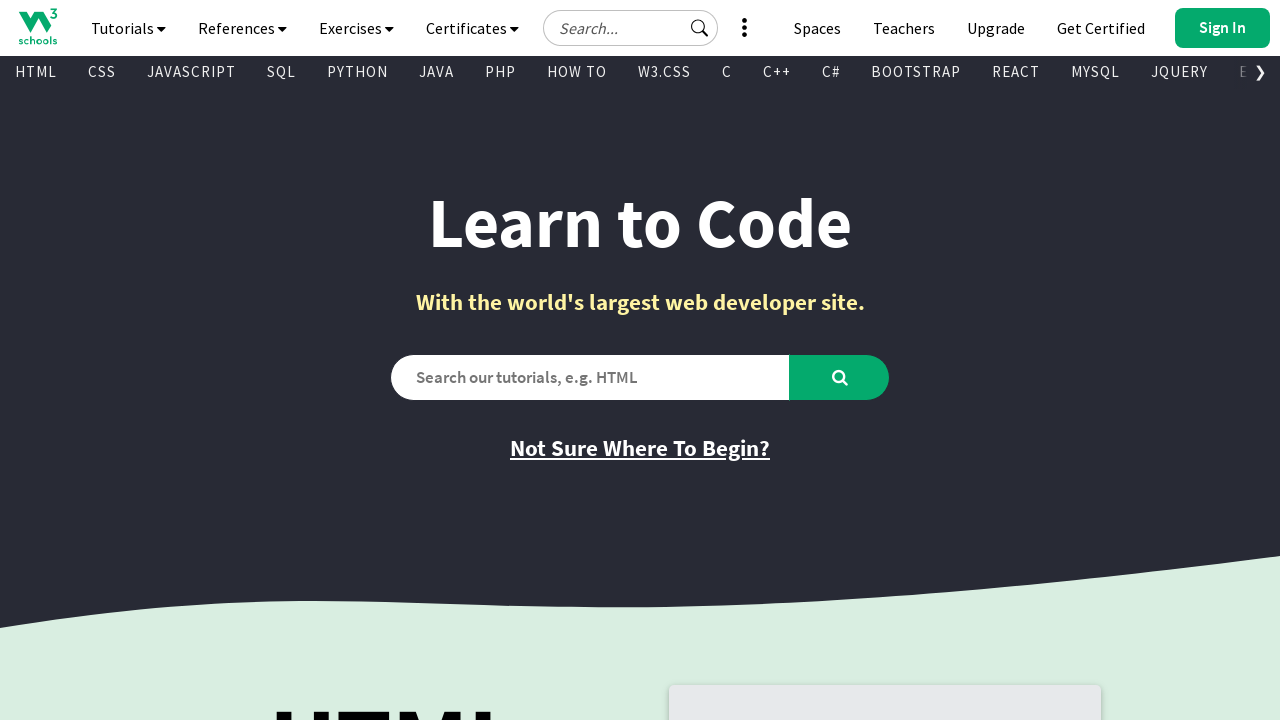

Main heading 'h1.learntocodeh1' is present on the page
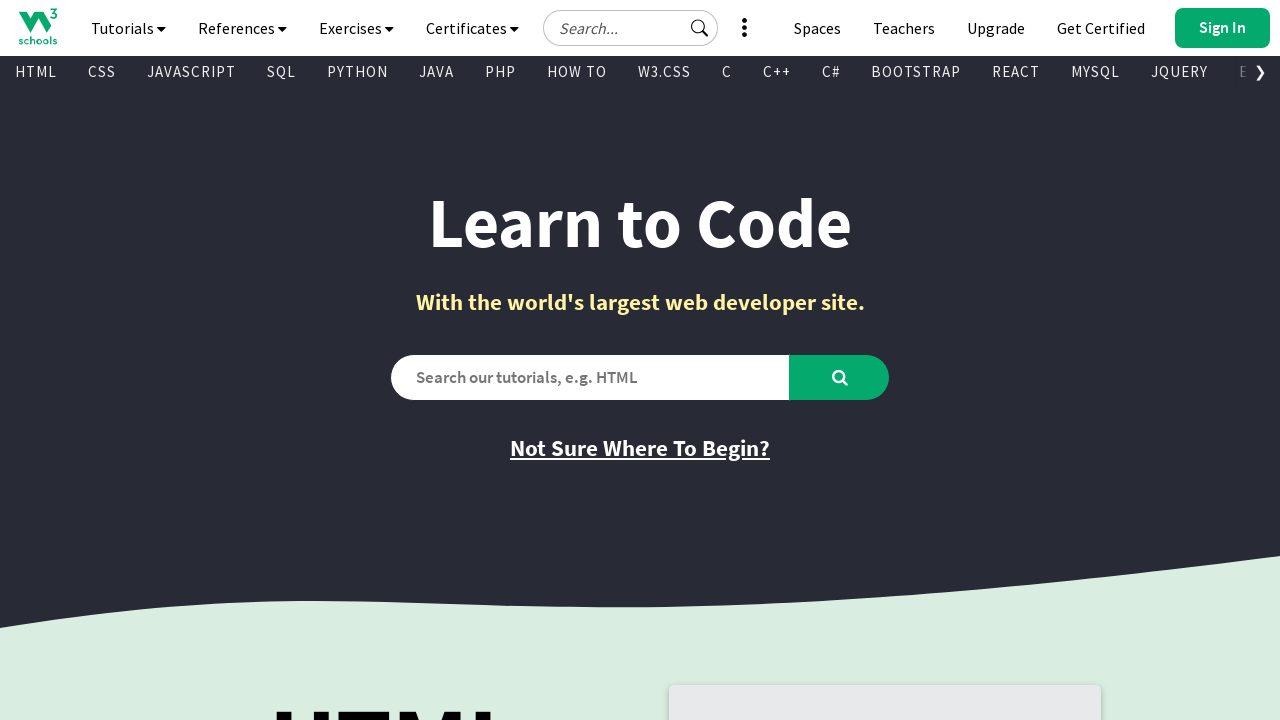

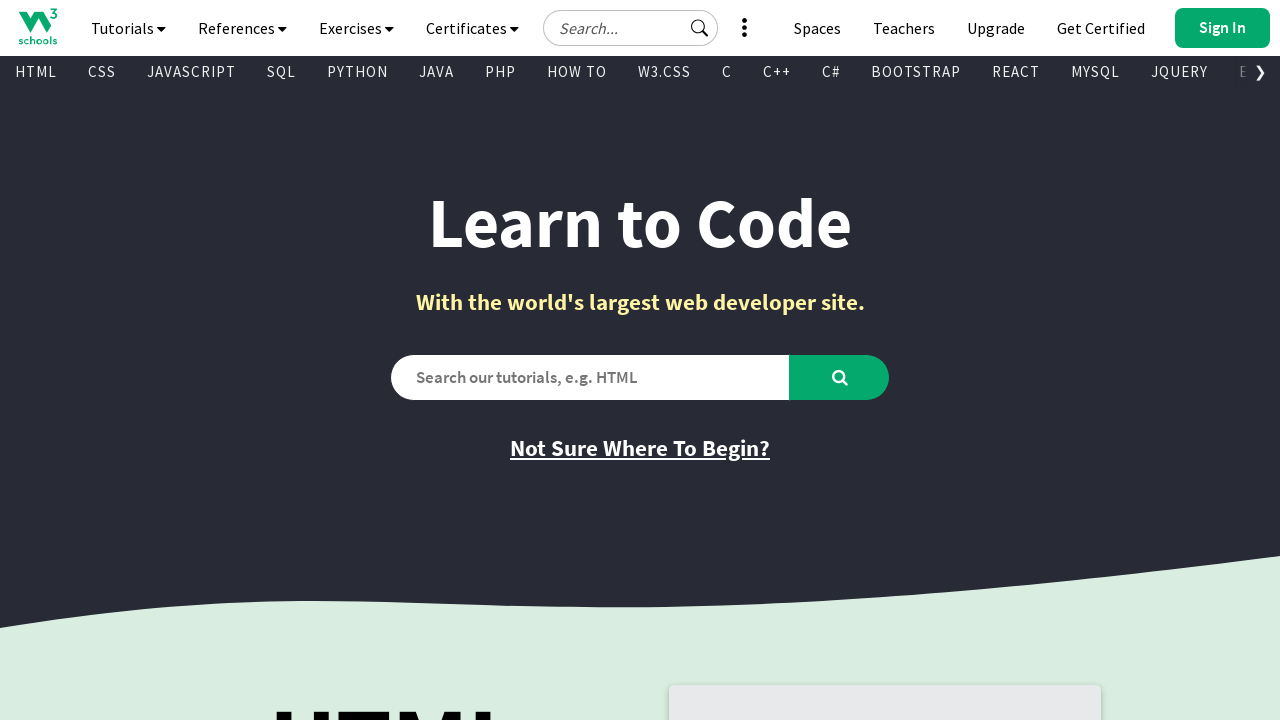